Tests a todo app by marking two items as done, adding a new item to the list, and verifying the new item appears correctly

Starting URL: https://lambdatest.github.io/sample-todo-app/

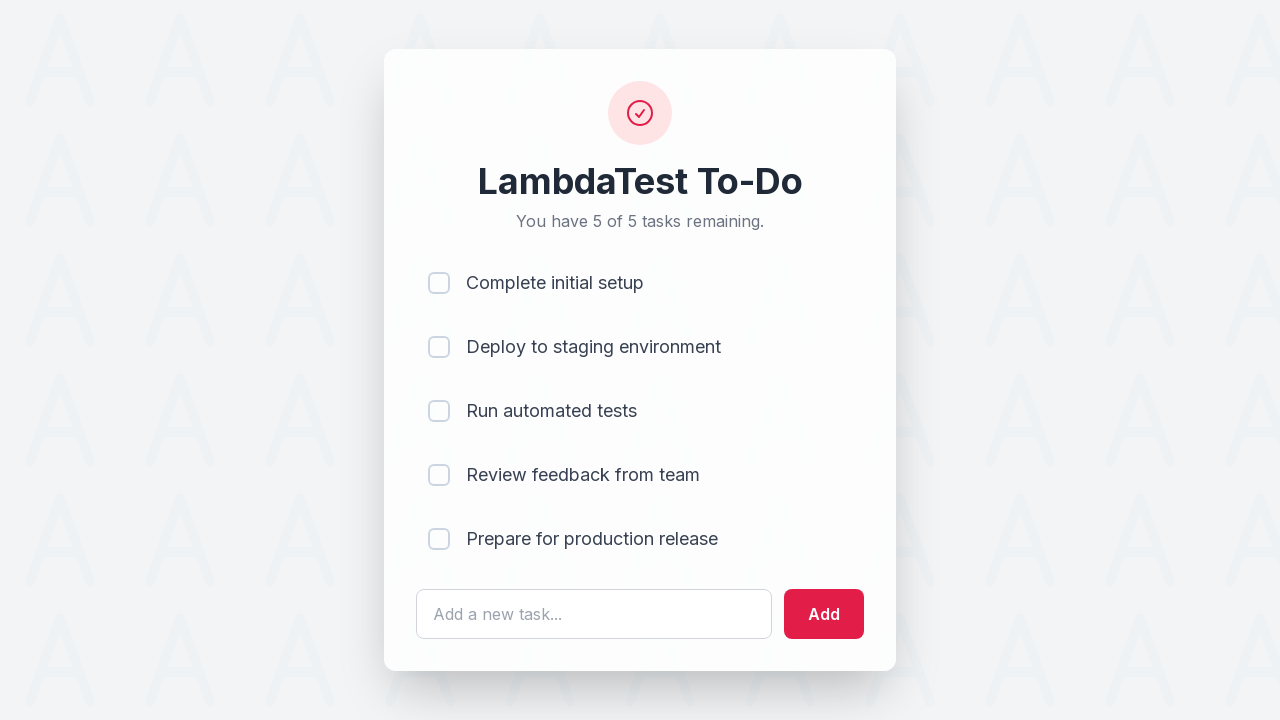

Marked first todo item as done at (439, 283) on input[name='li1']
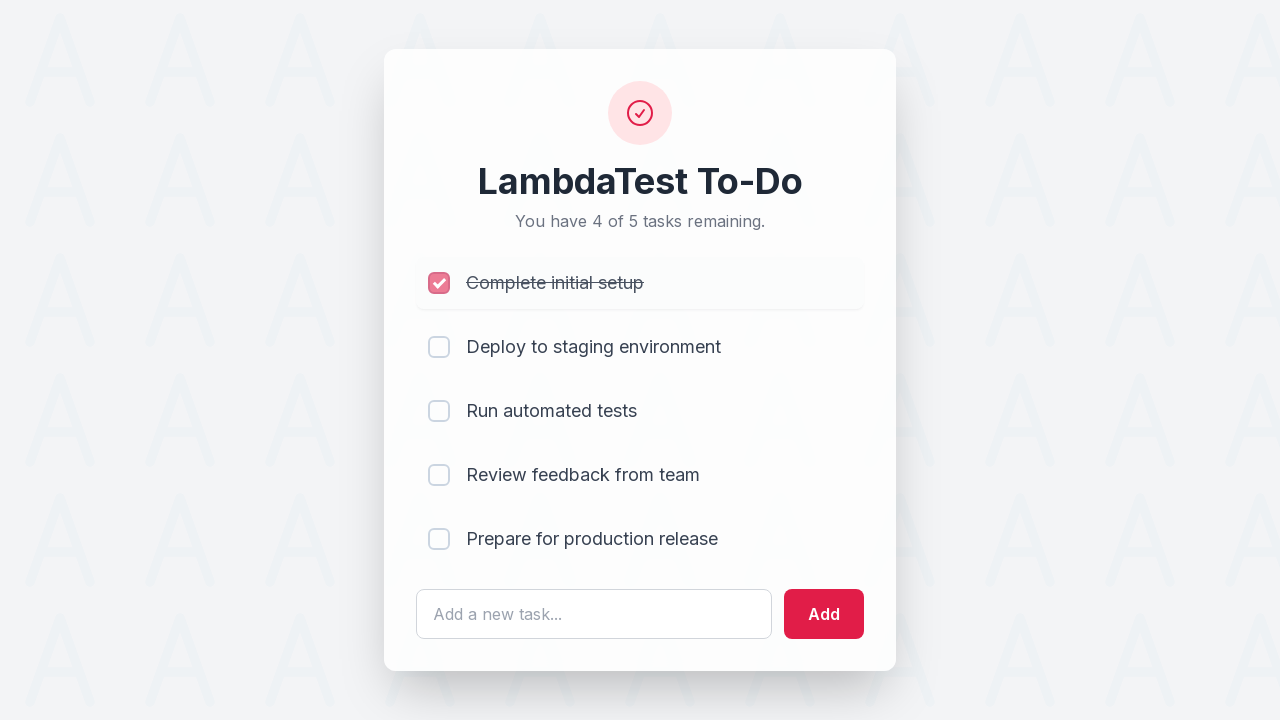

Marked second todo item as done at (439, 347) on input[name='li2']
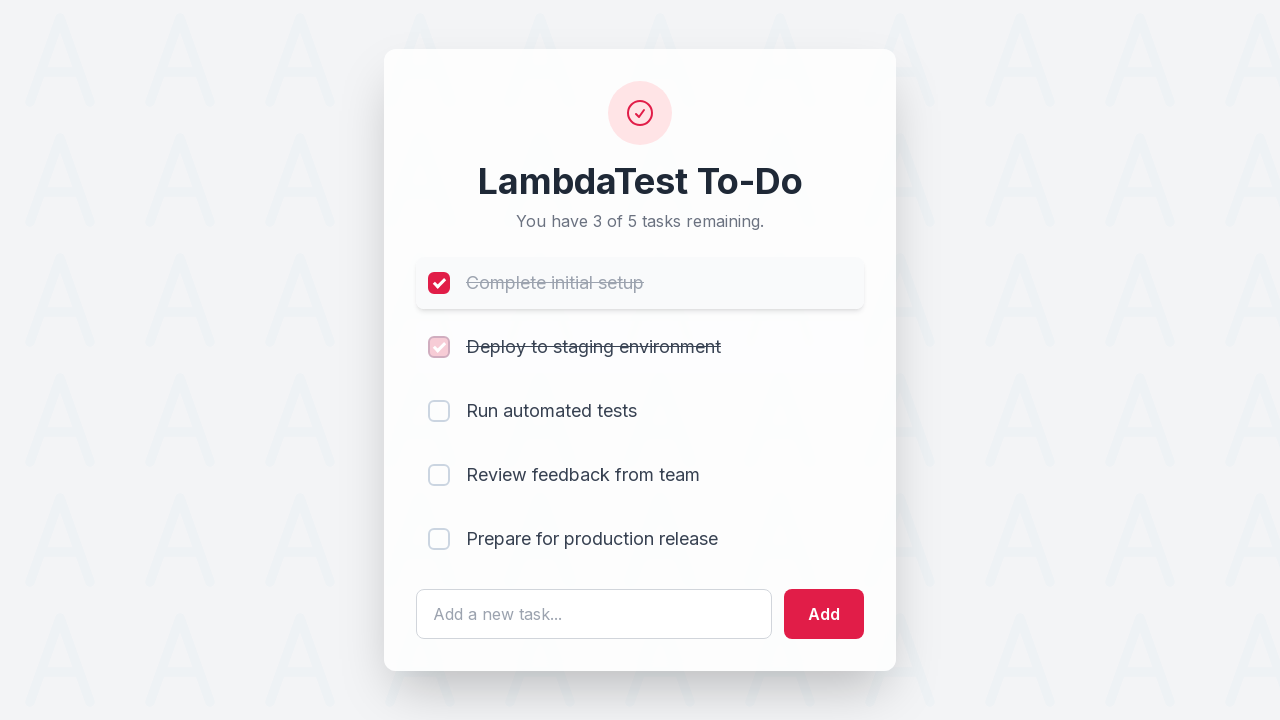

Filled new todo item text field with 'Yey, Let's add it to list' on #sampletodotext
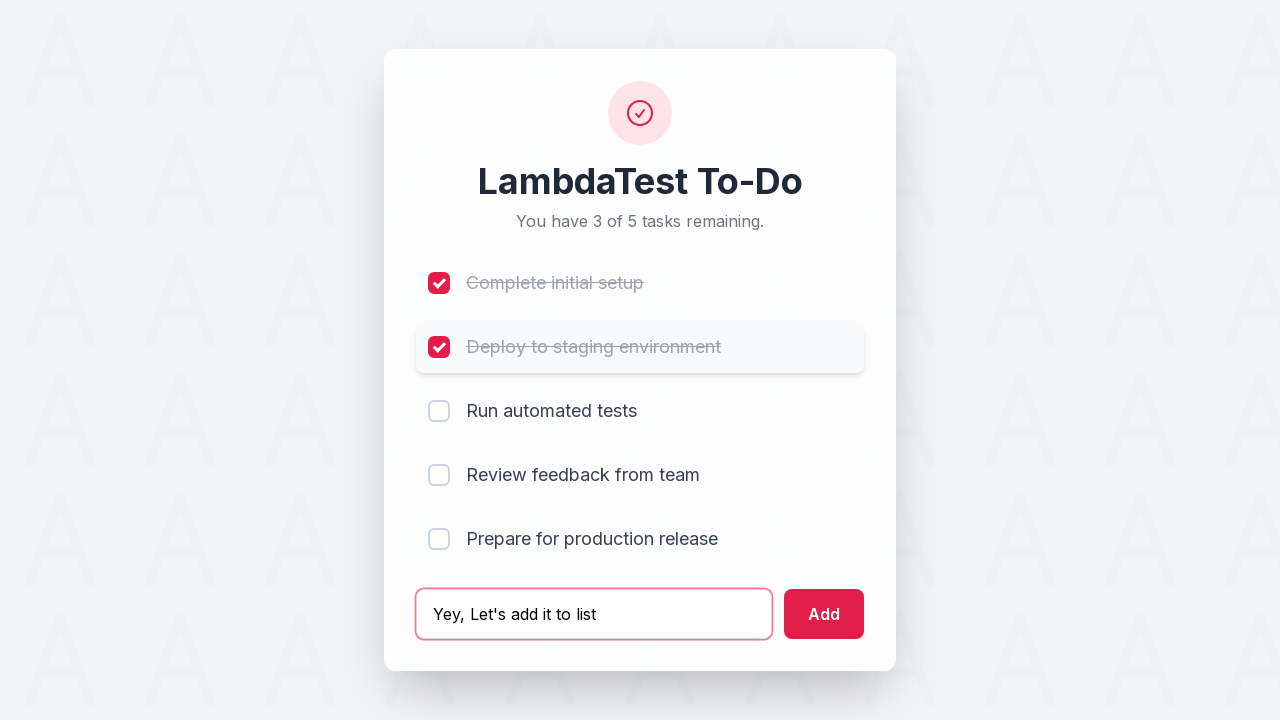

Clicked add button to create new todo item at (824, 614) on #addbutton
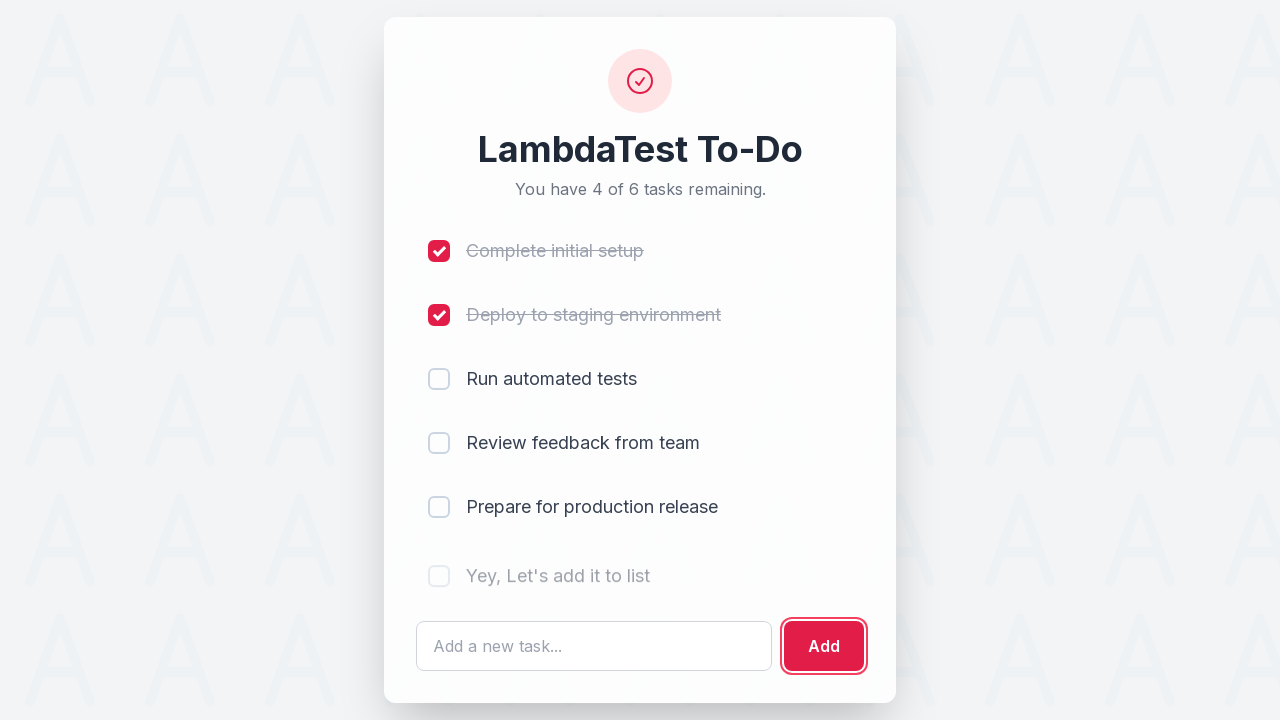

Verified new todo item appears in the list at position 6
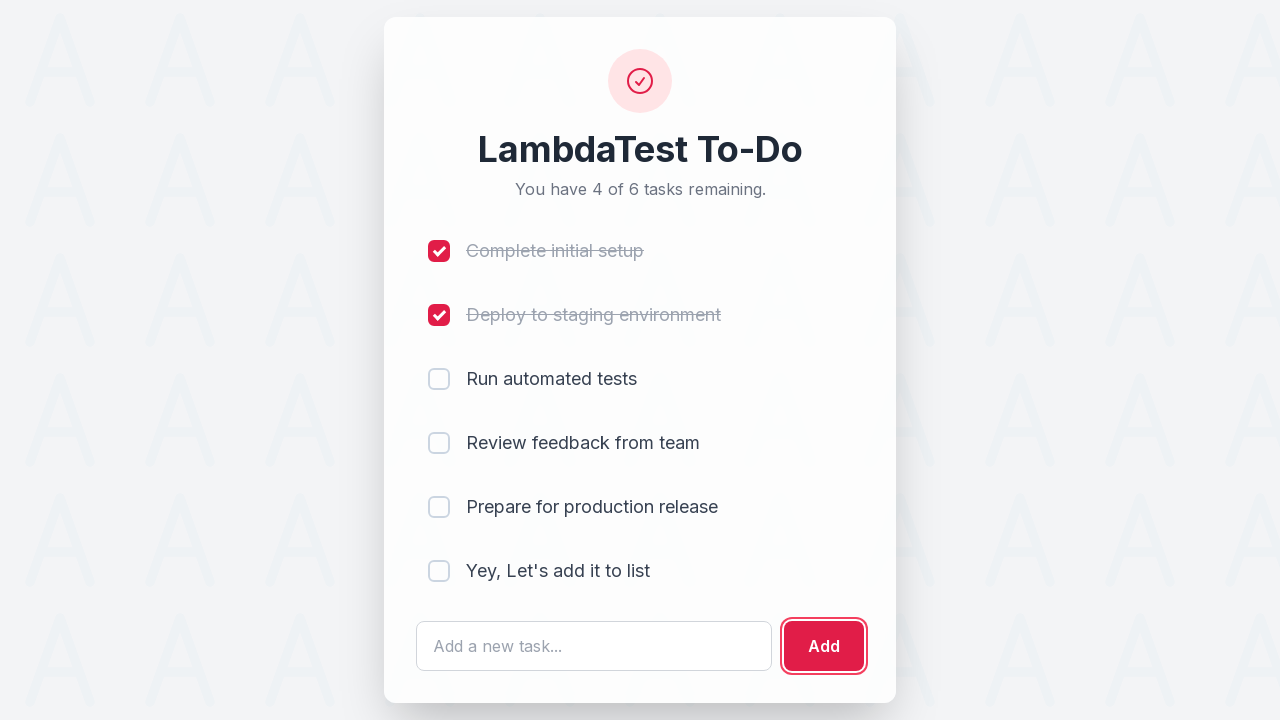

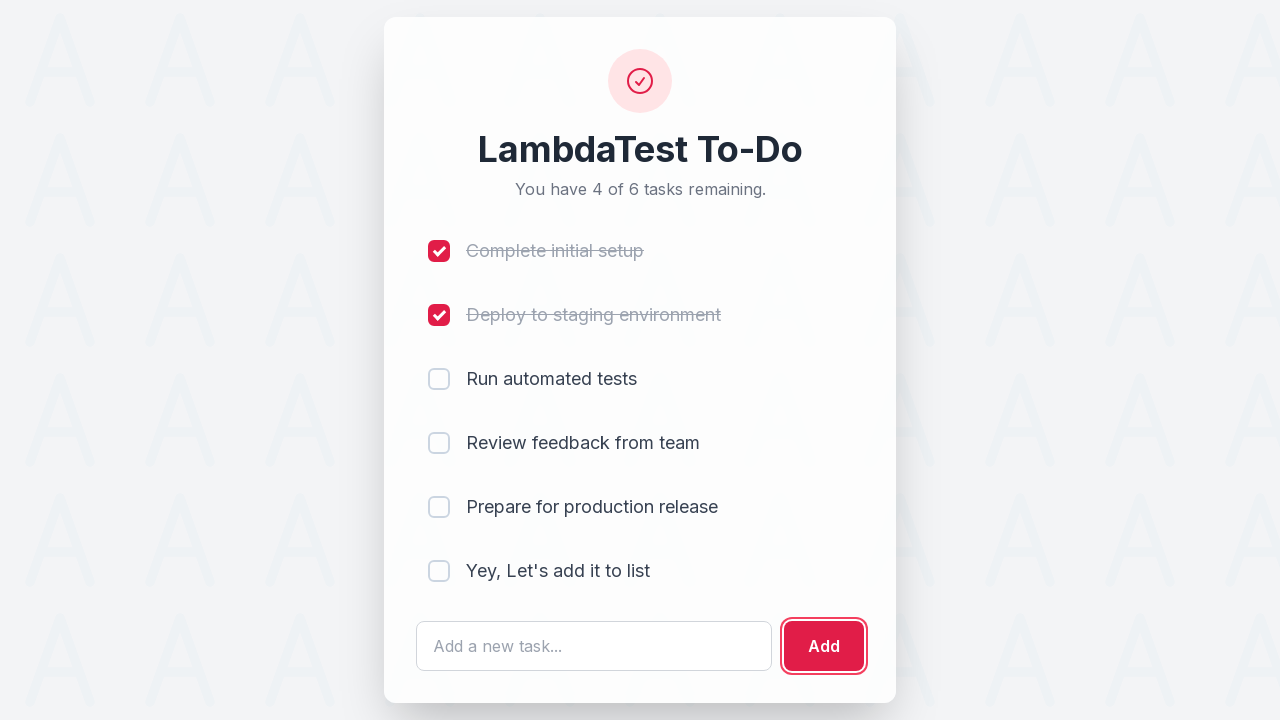